Tests window handling by clicking a button to open a new tab, switching to the new tab to fill a form field, closing the new tab, then switching back to the parent window to fill another form field.

Starting URL: https://www.hyrtutorials.com/p/window-handles-practice.html

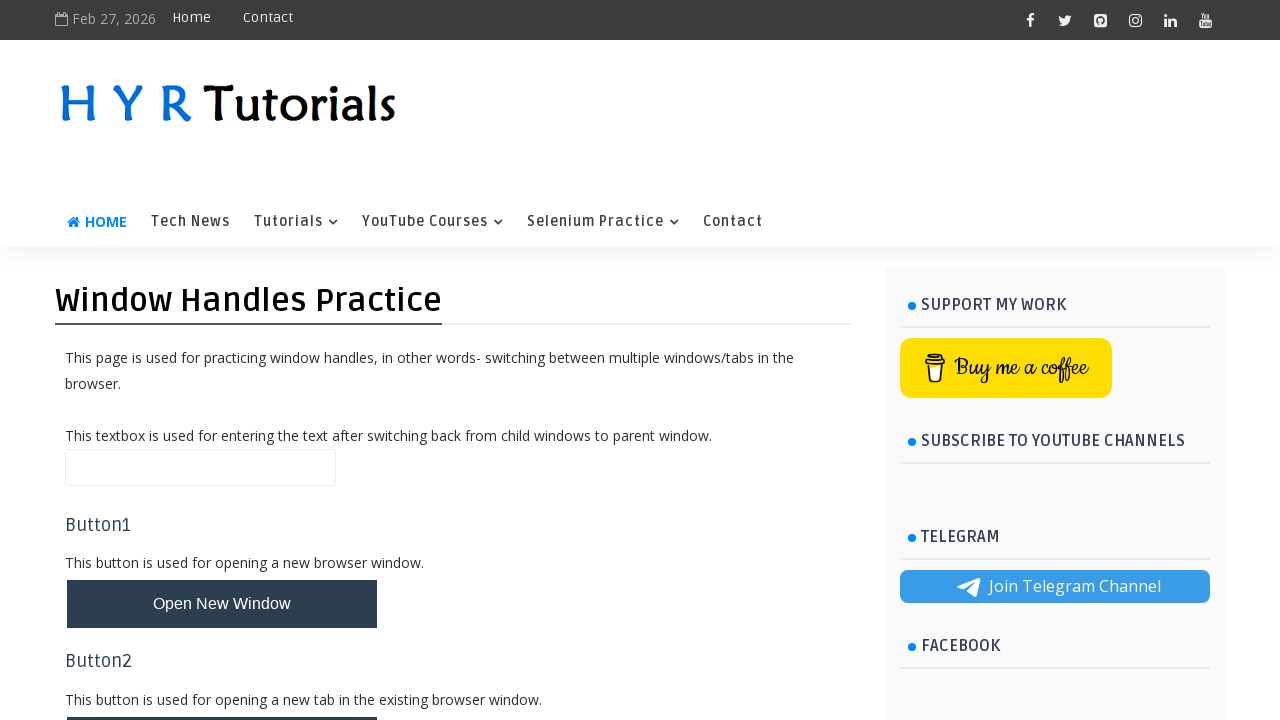

Scrolled to 'Open New Window' button
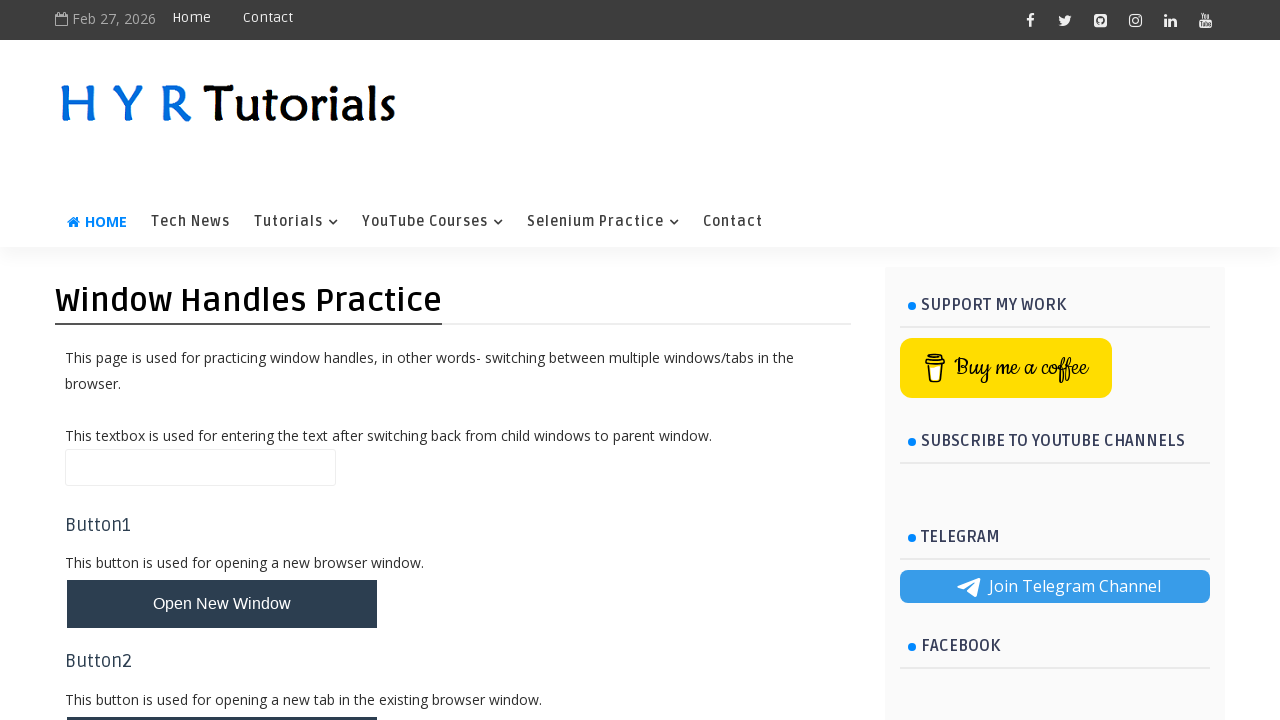

Clicked 'Open New Window' button to open new tab at (222, 604) on xpath=//button[@id='newWindowBtn']
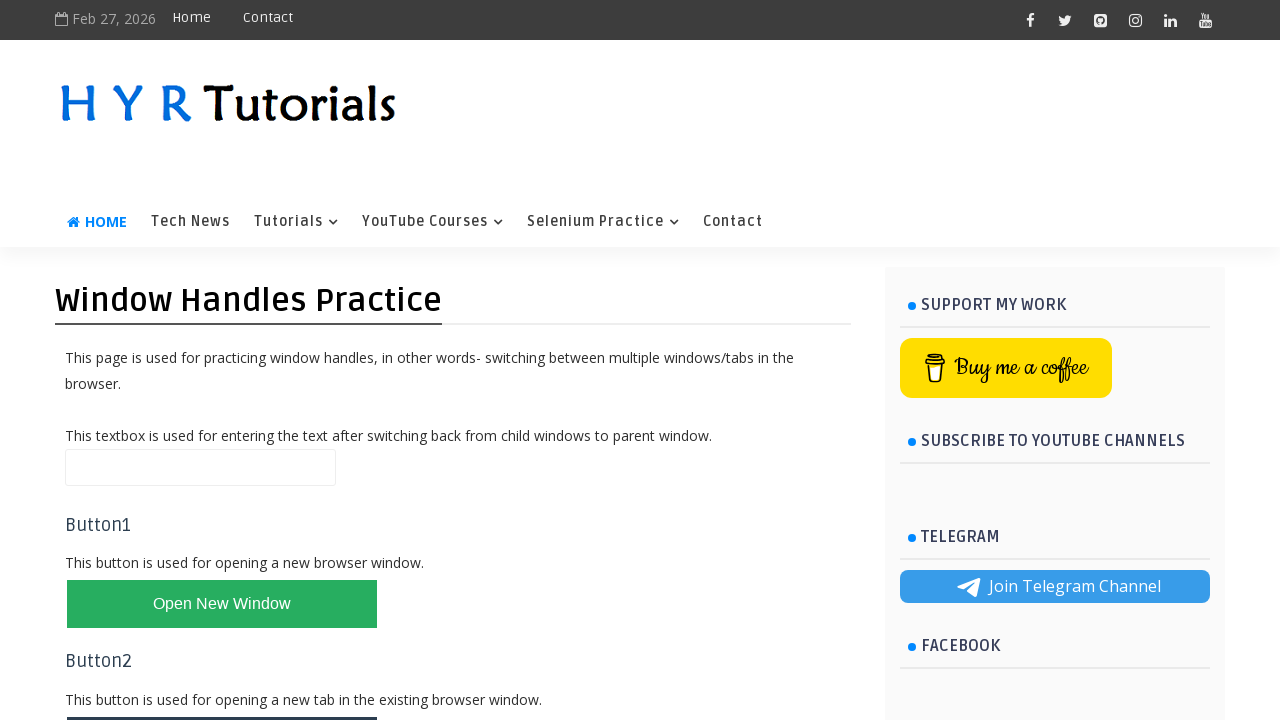

Switched to new tab and waited for page load
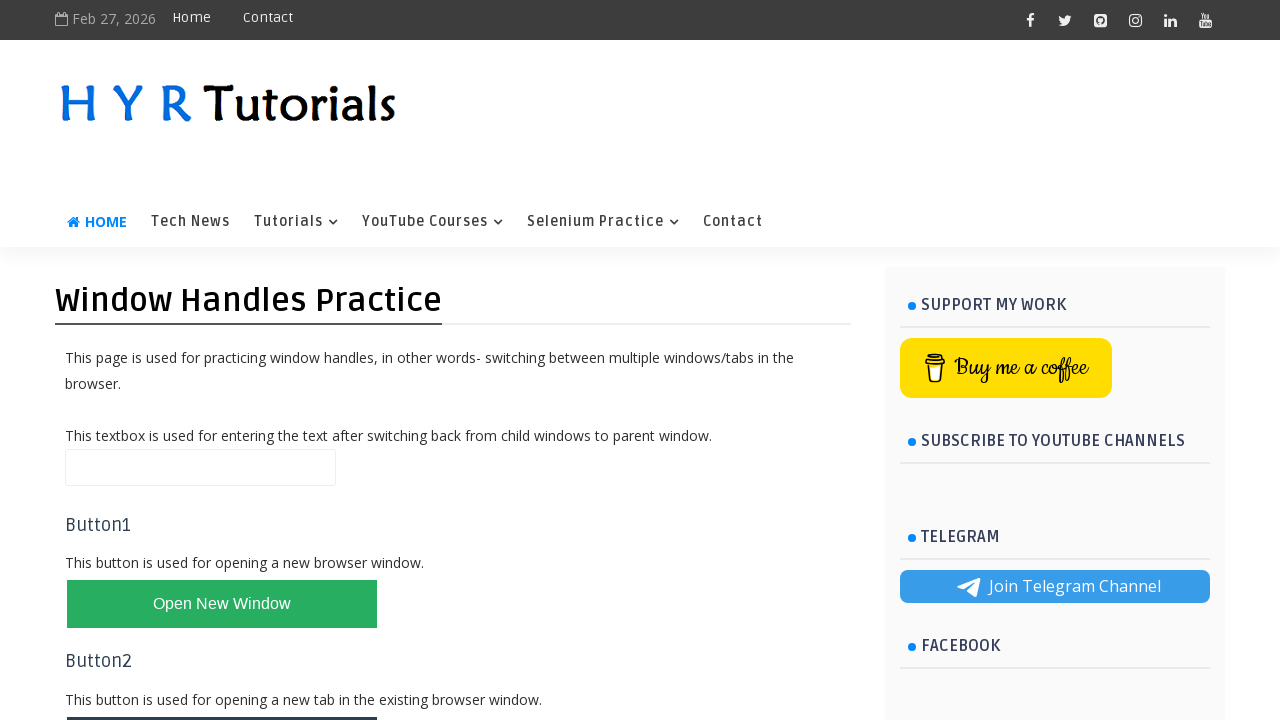

Filled firstName field with 'Mariaaa' in new tab on #firstName
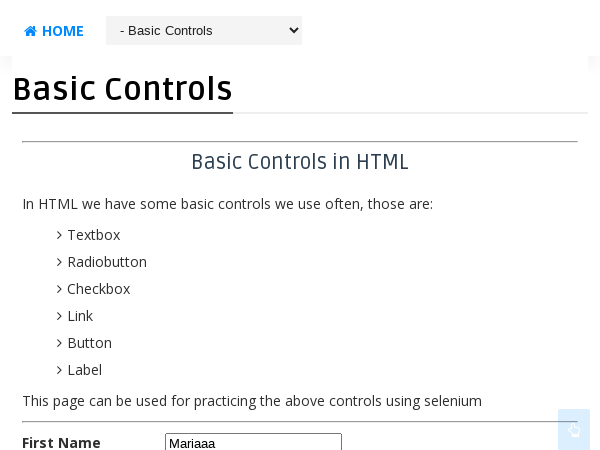

Closed the new tab
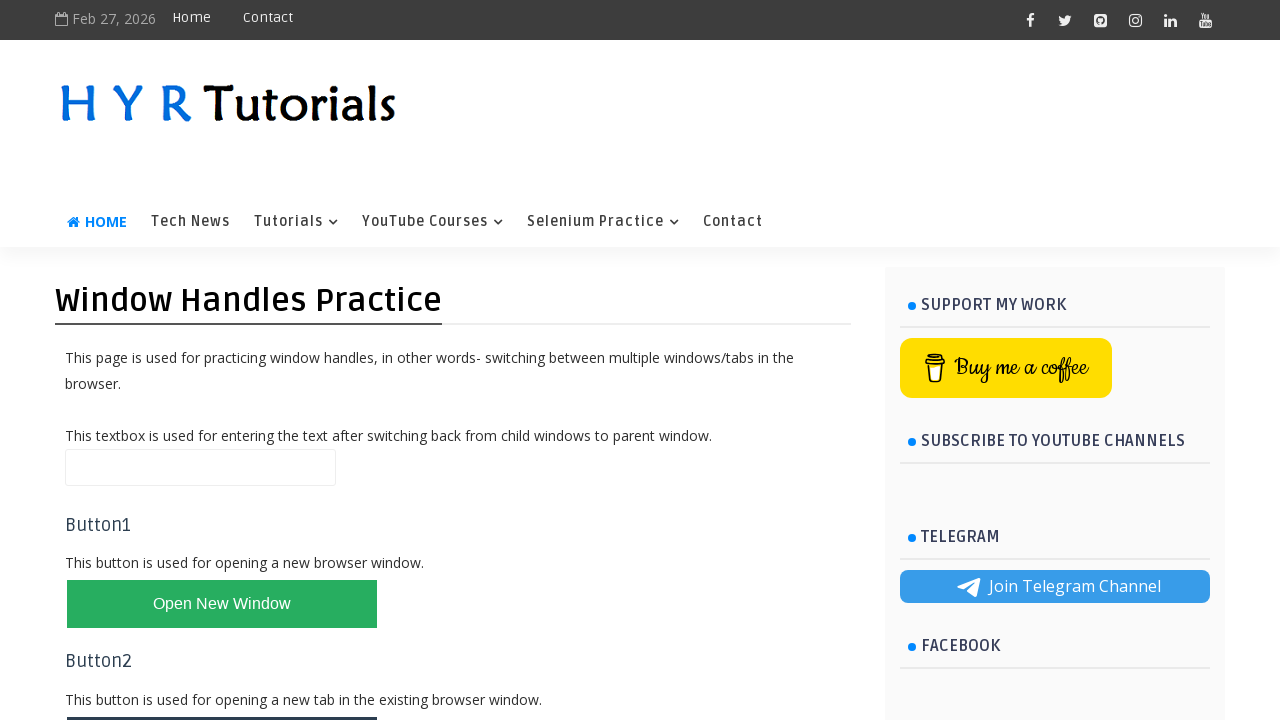

Switched back to parent tab and scrolled to name field
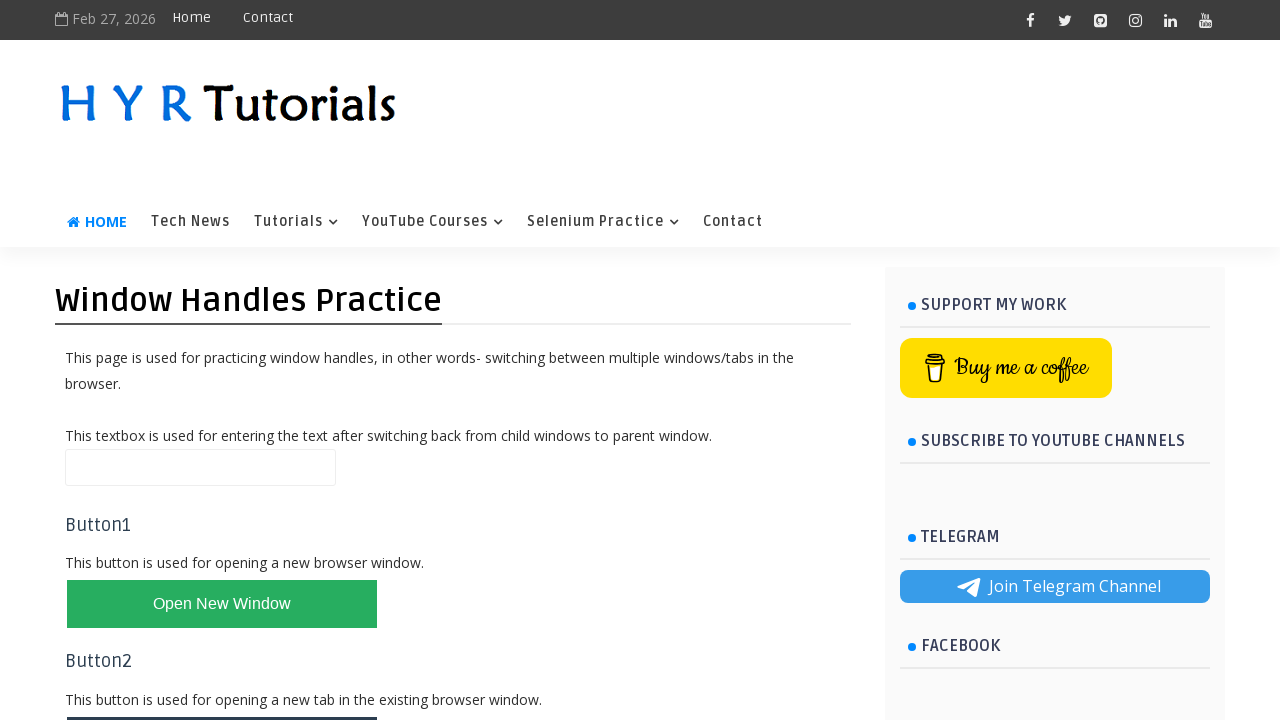

Filled name field with 'Tahir' in parent tab on #name
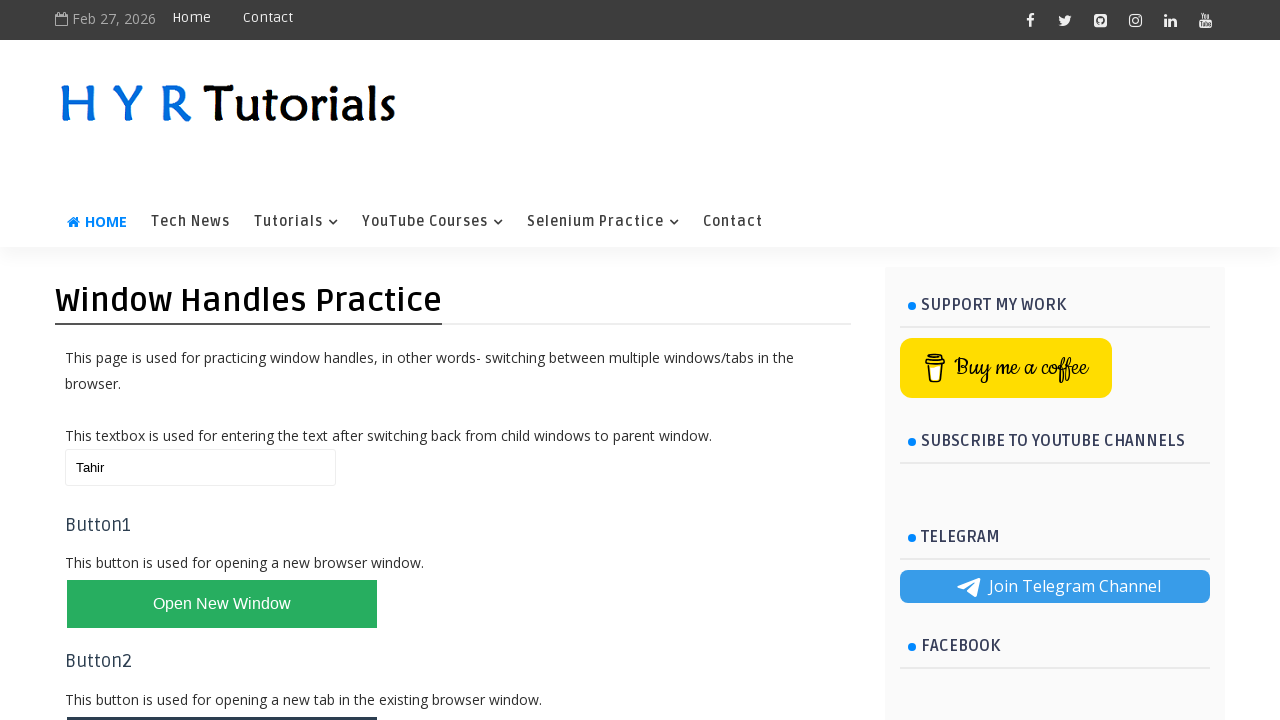

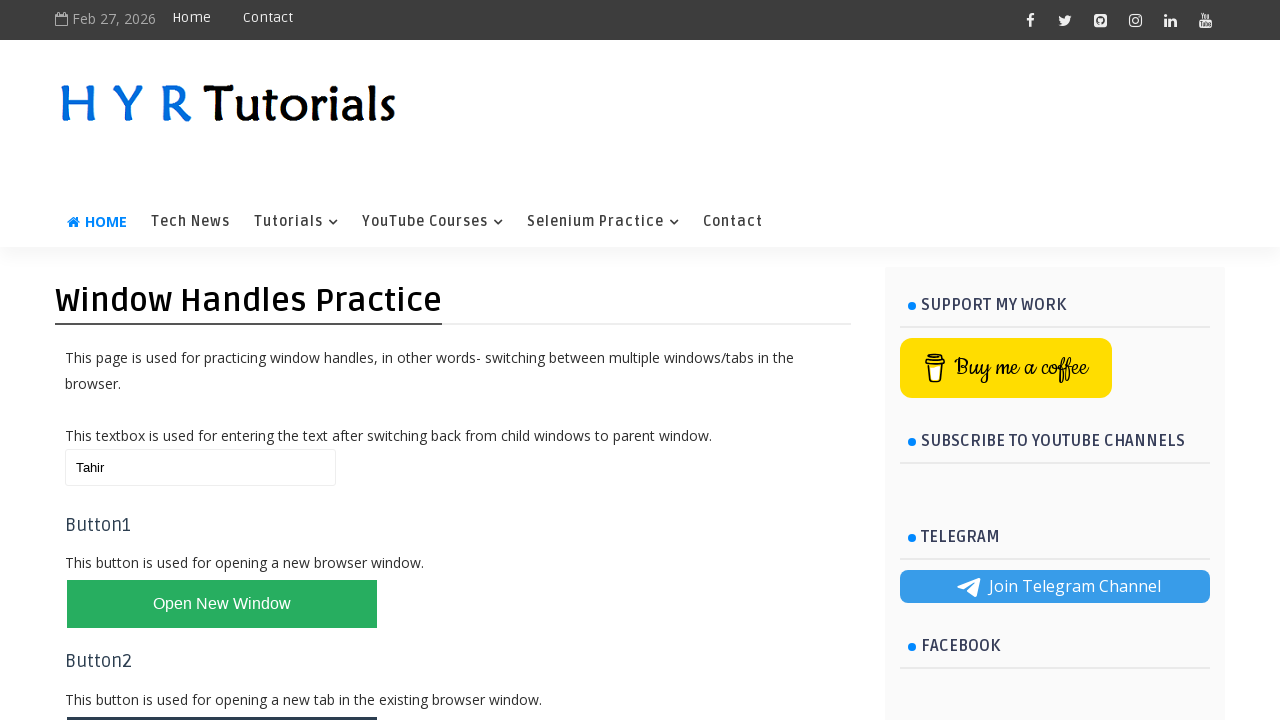